Tests the Telerik purchase page to verify that the DevCraft Complete product pricing is displayed correctly by locating the product heading and extracting the price value.

Starting URL: https://www.telerik.com/purchase.aspx

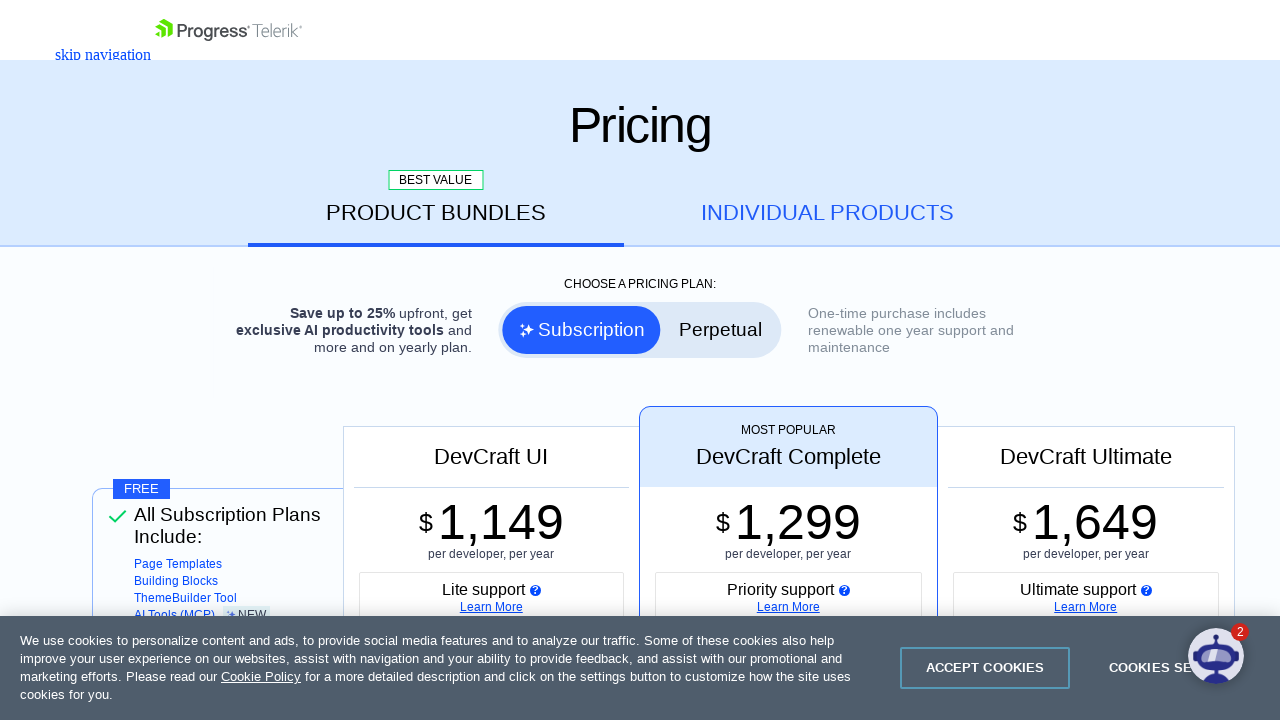

Navigated to Telerik purchase page
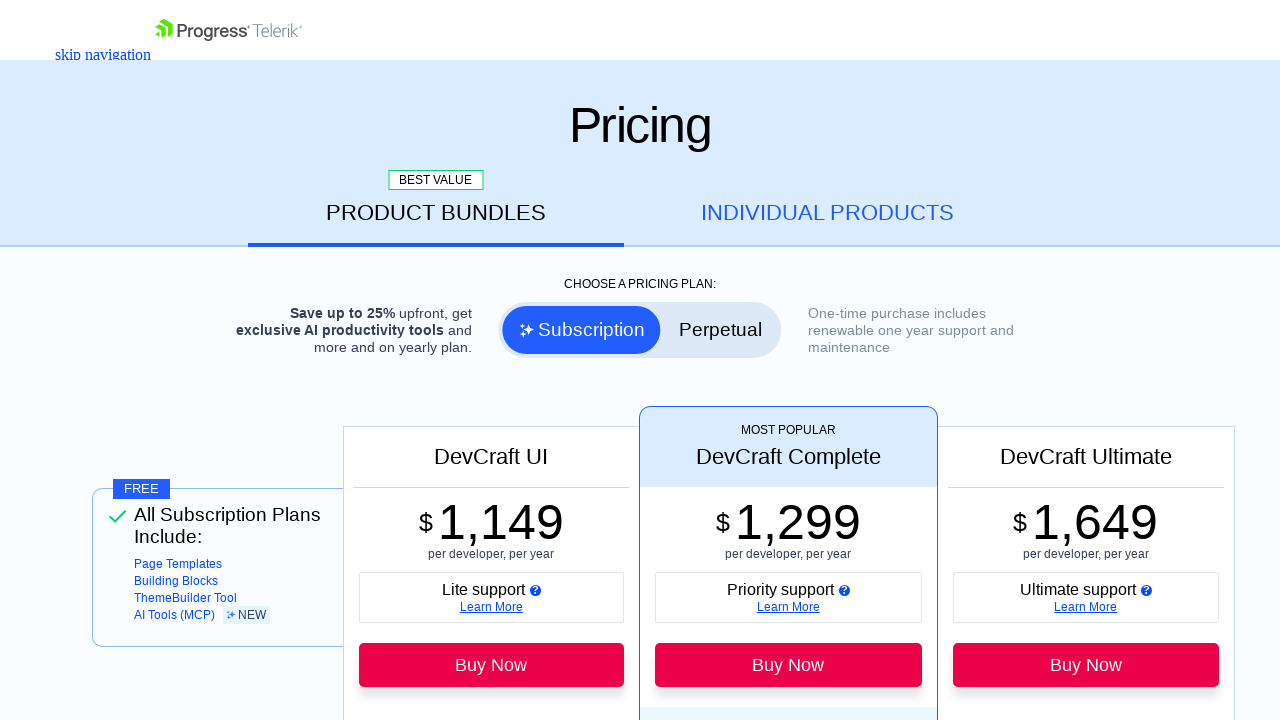

Located DevCraft Complete heading element
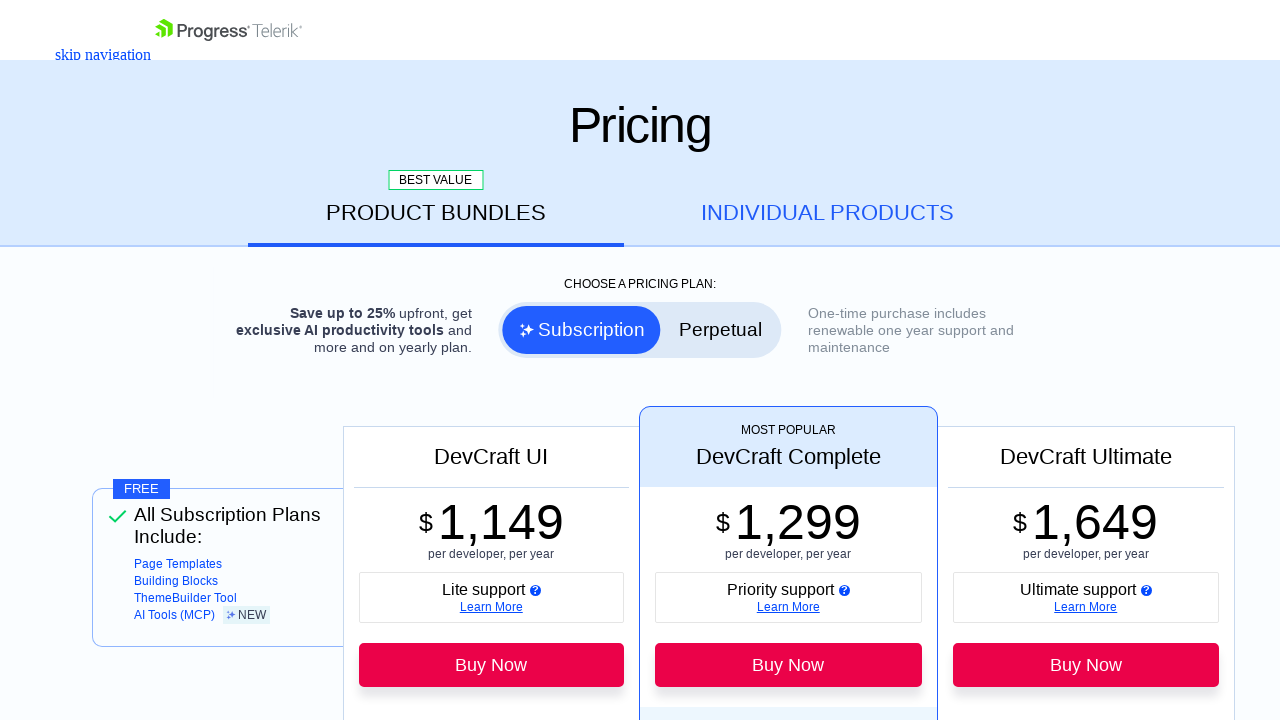

DevCraft Complete heading is visible
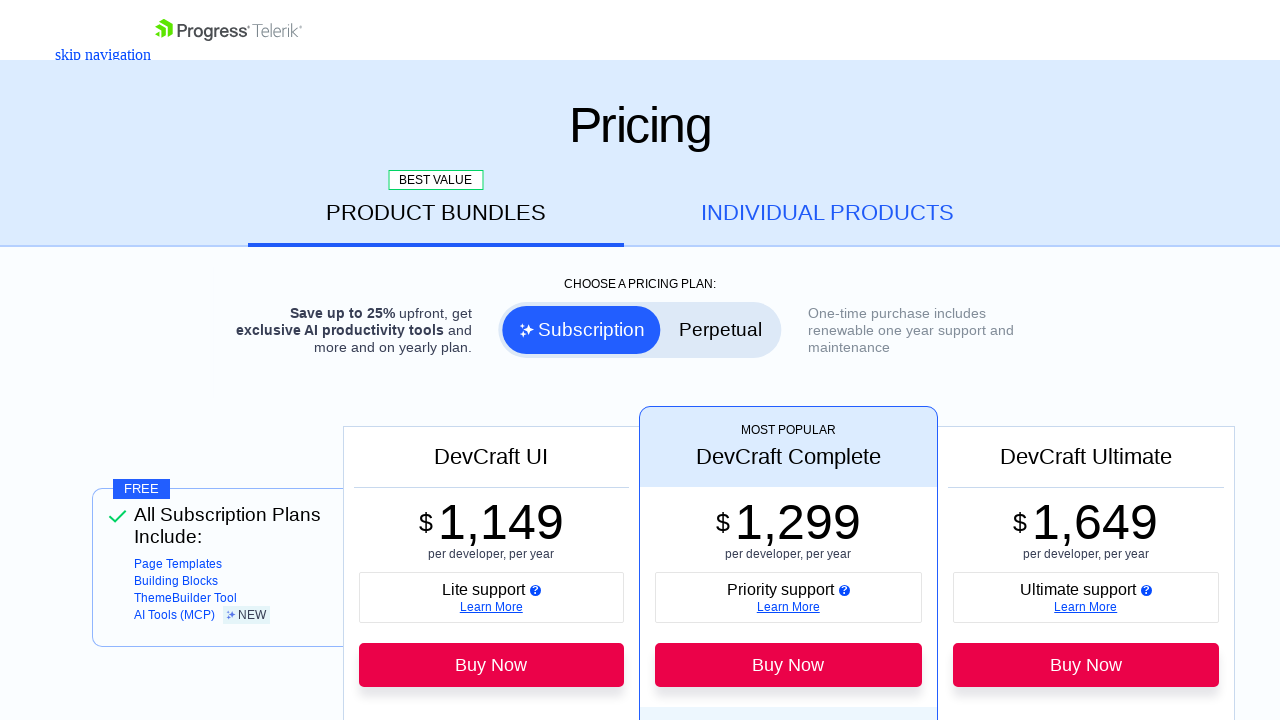

Located purchase title container
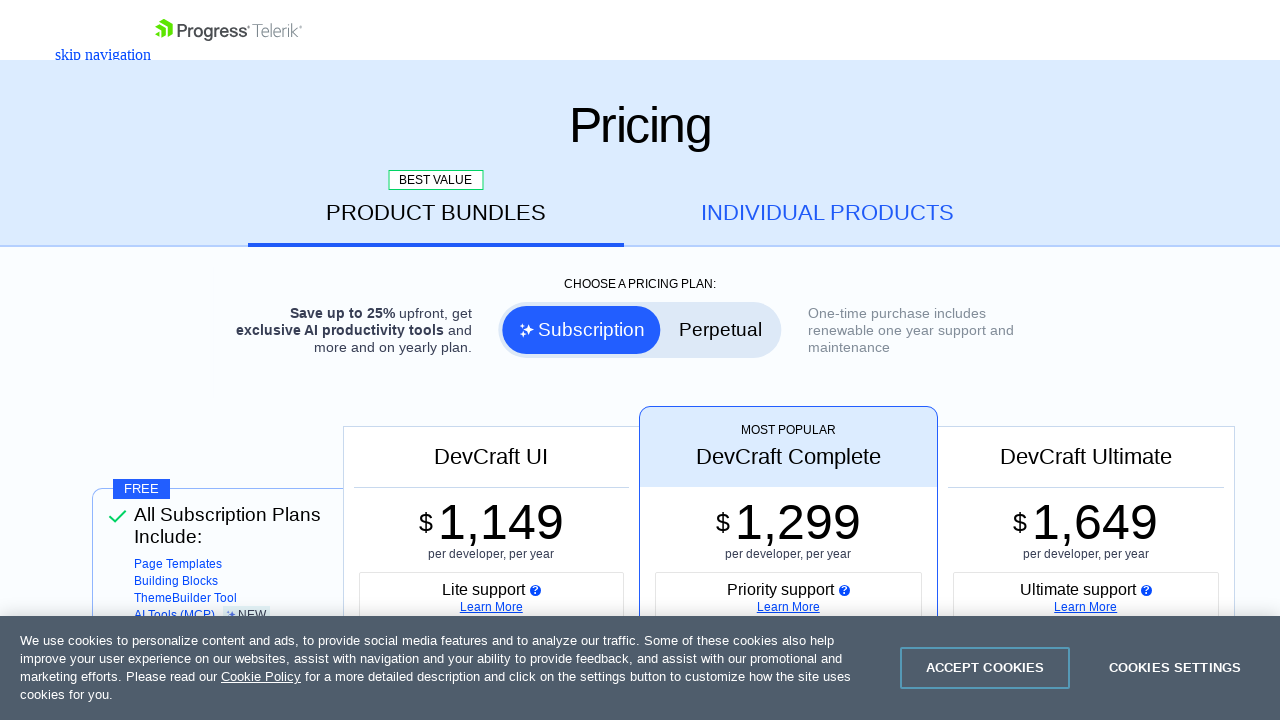

Located purchase cell containing DevCraft Complete title
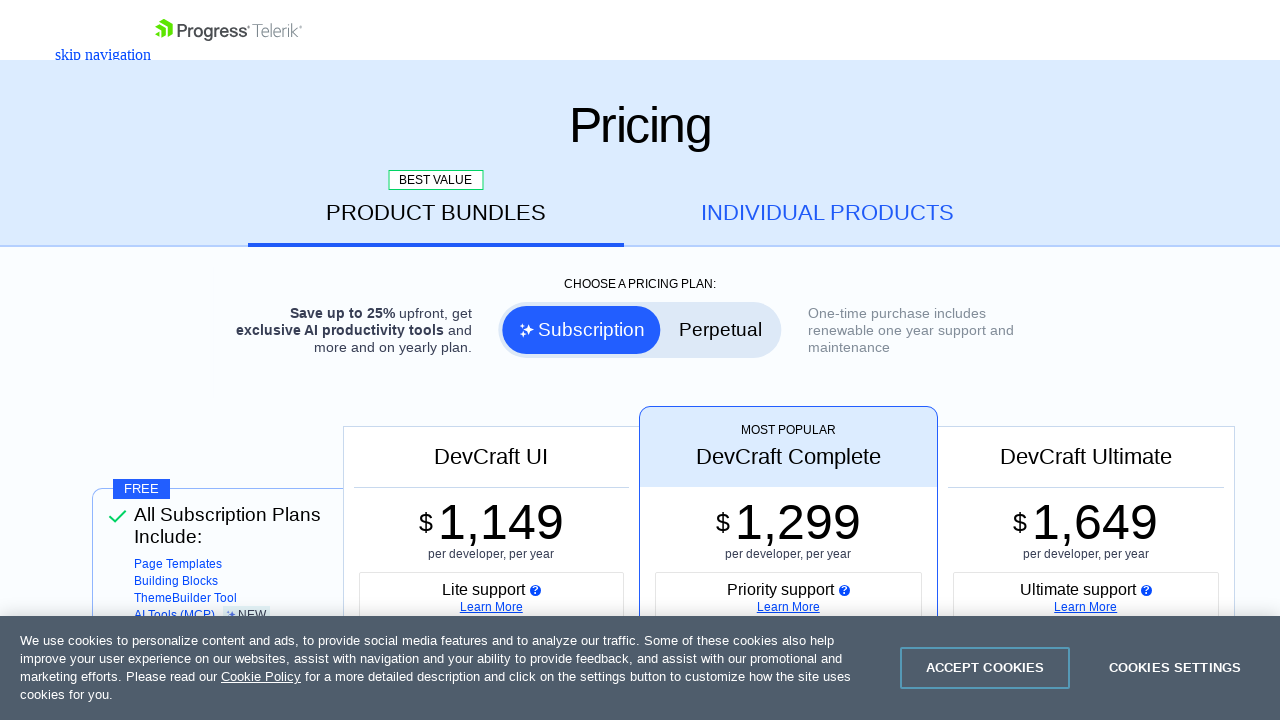

Located purchase price element
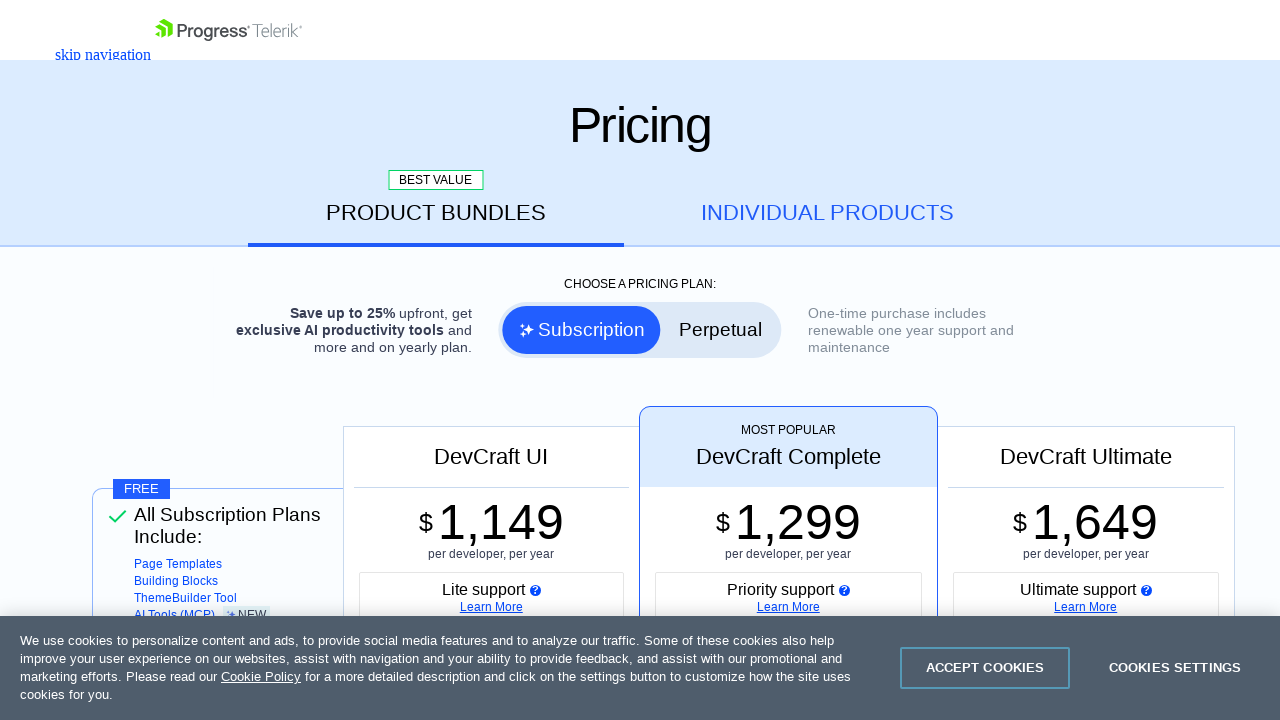

DevCraft Complete pricing is displayed correctly
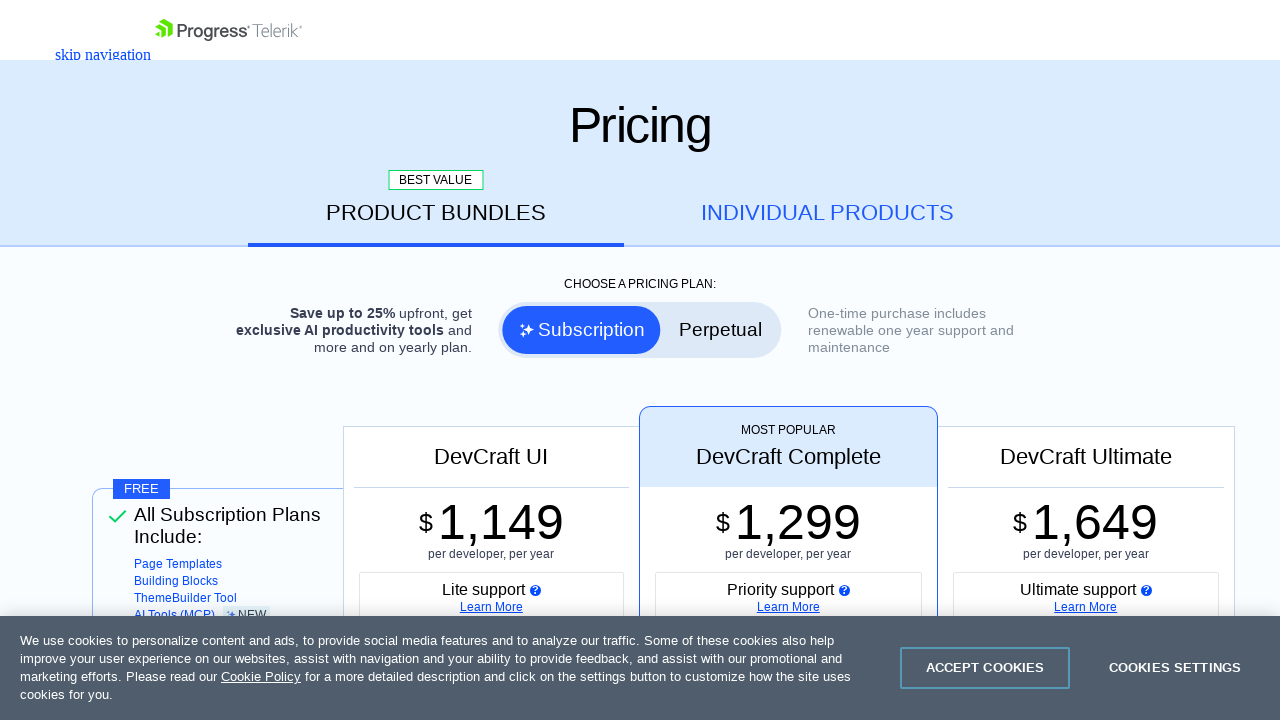

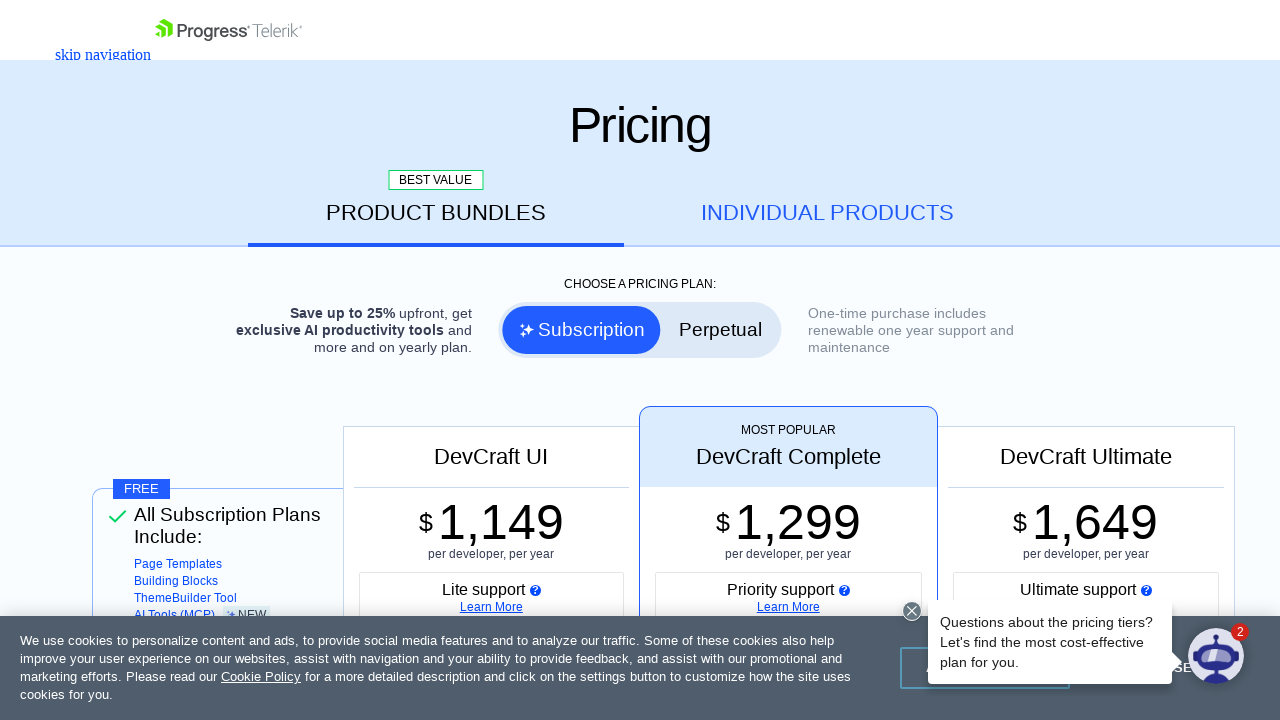